Tests window handling by opening a new window, filling a form in the new window, closing it, and returning to the parent window

Starting URL: https://www.hyrtutorials.com/p/window-handles-practice.html

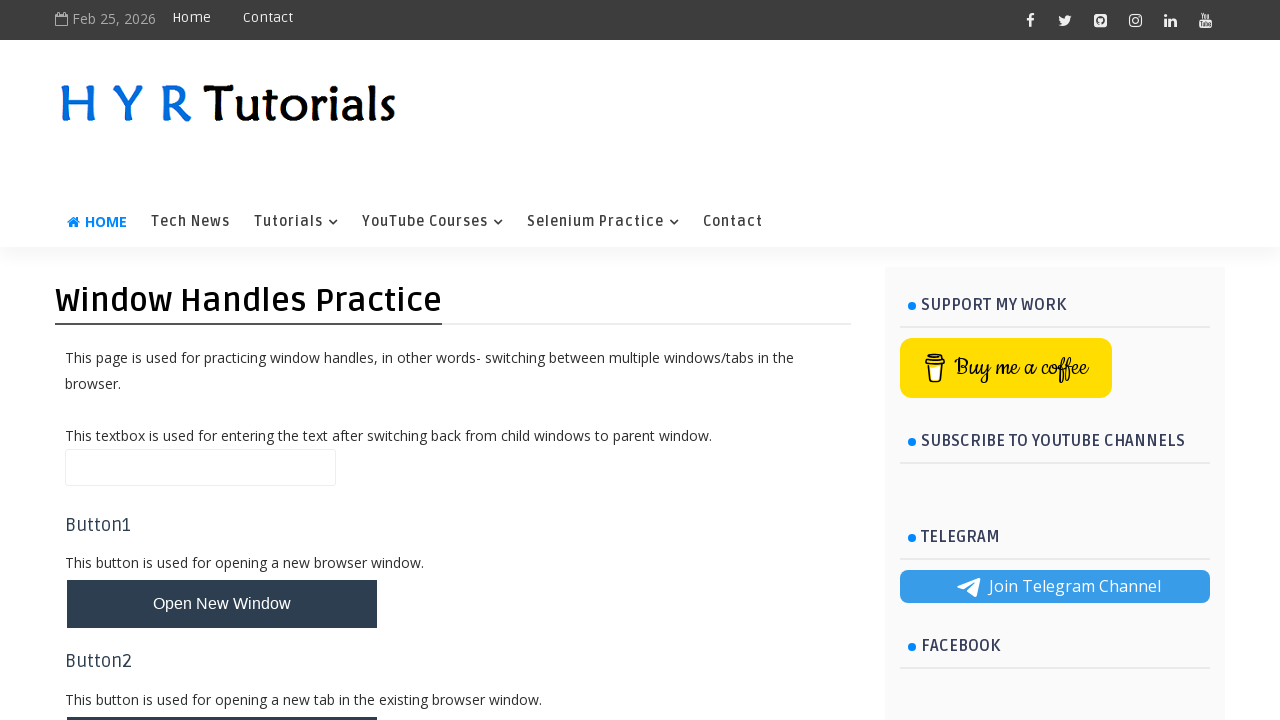

Clicked button to open new window at (222, 604) on #newWindowBtn
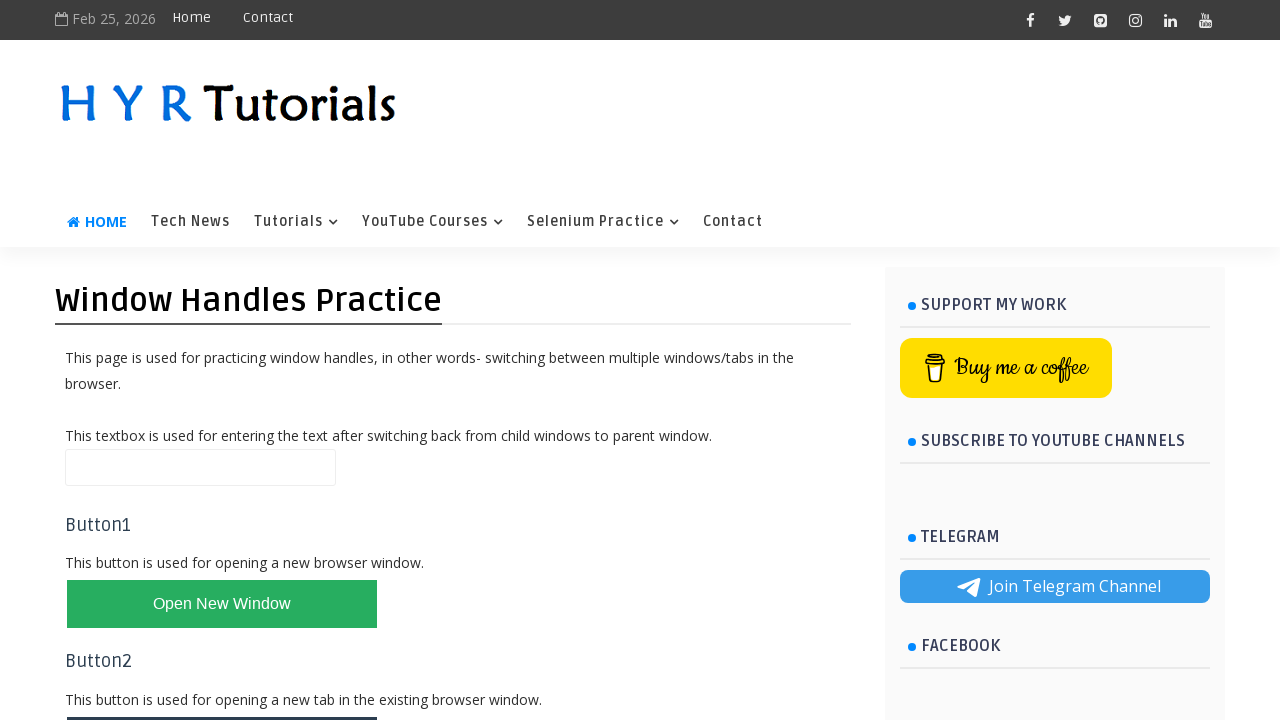

New window opened and captured
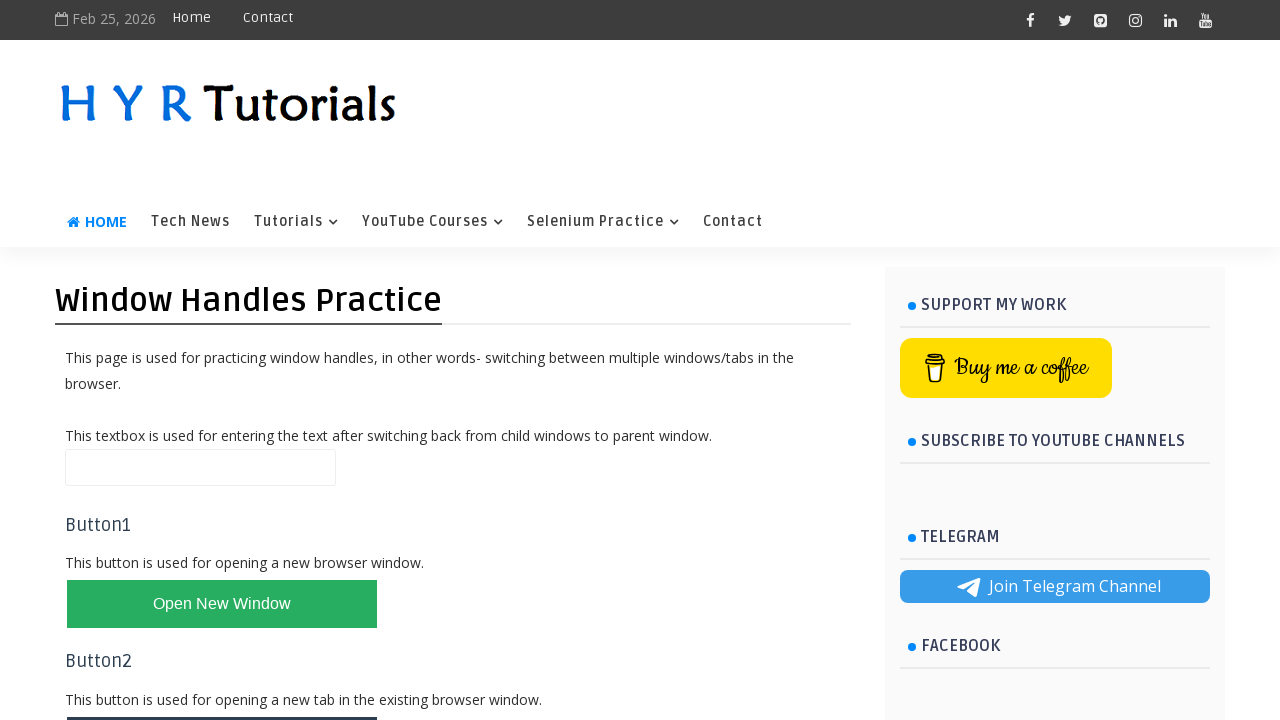

Filled first name field with 'sowjanya' in new window on #firstName
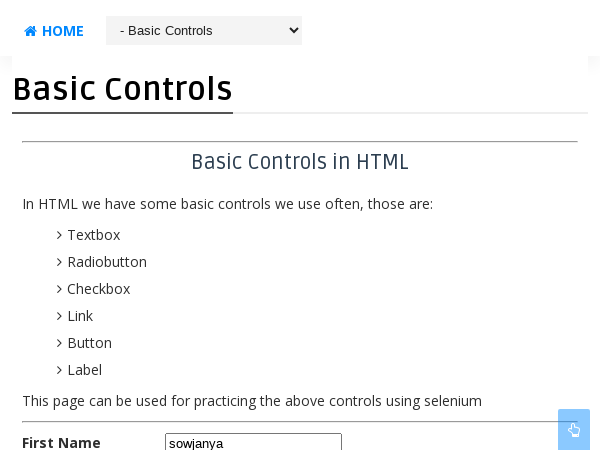

Closed the new window
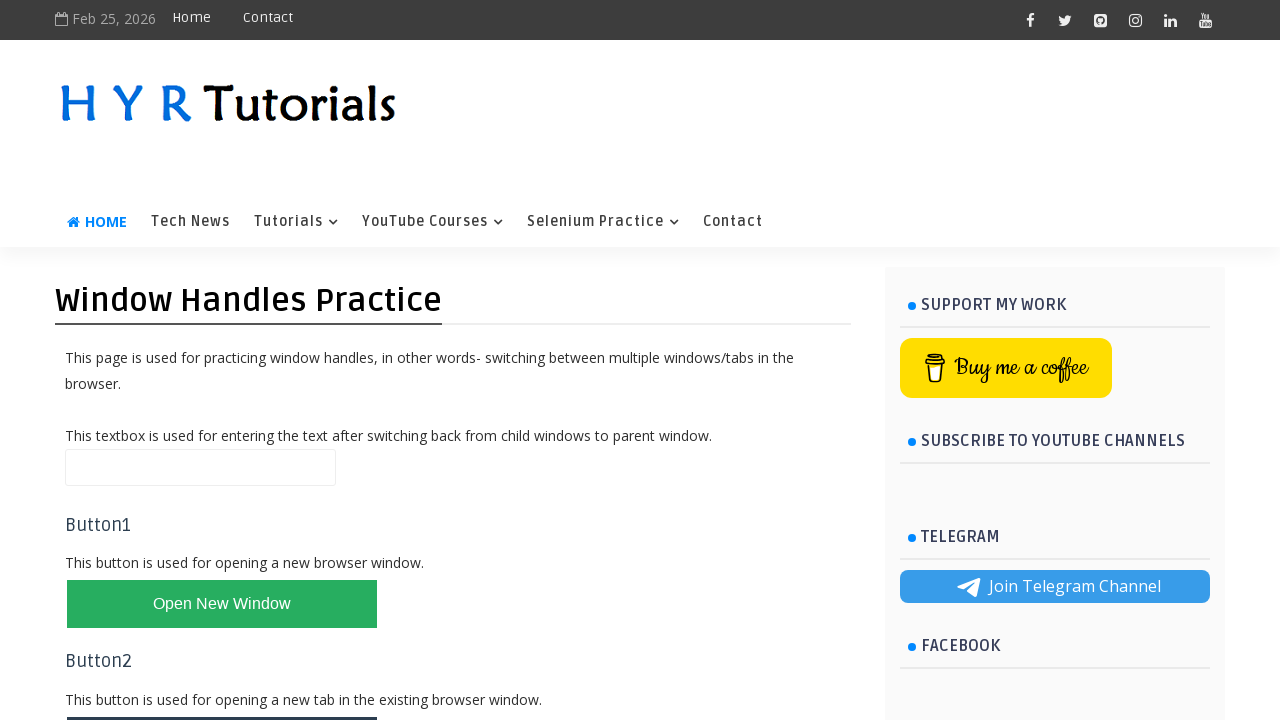

Filled name field with 'selenium' in parent window on #name
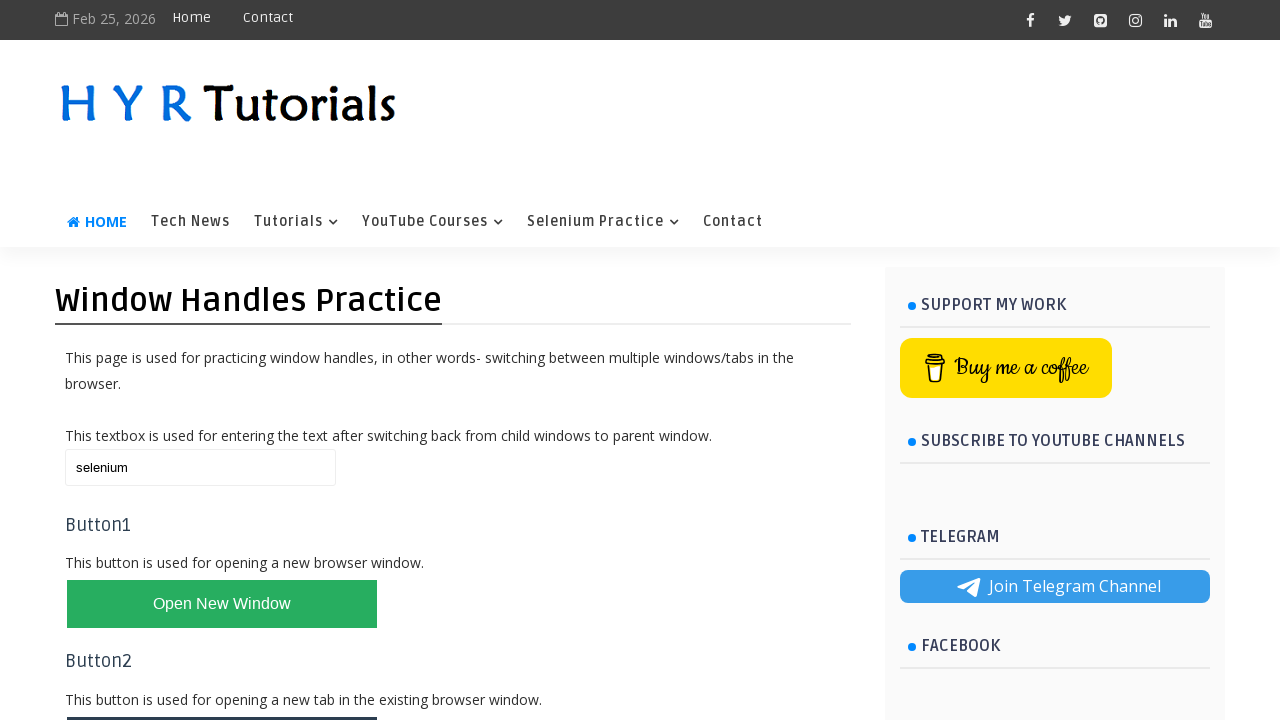

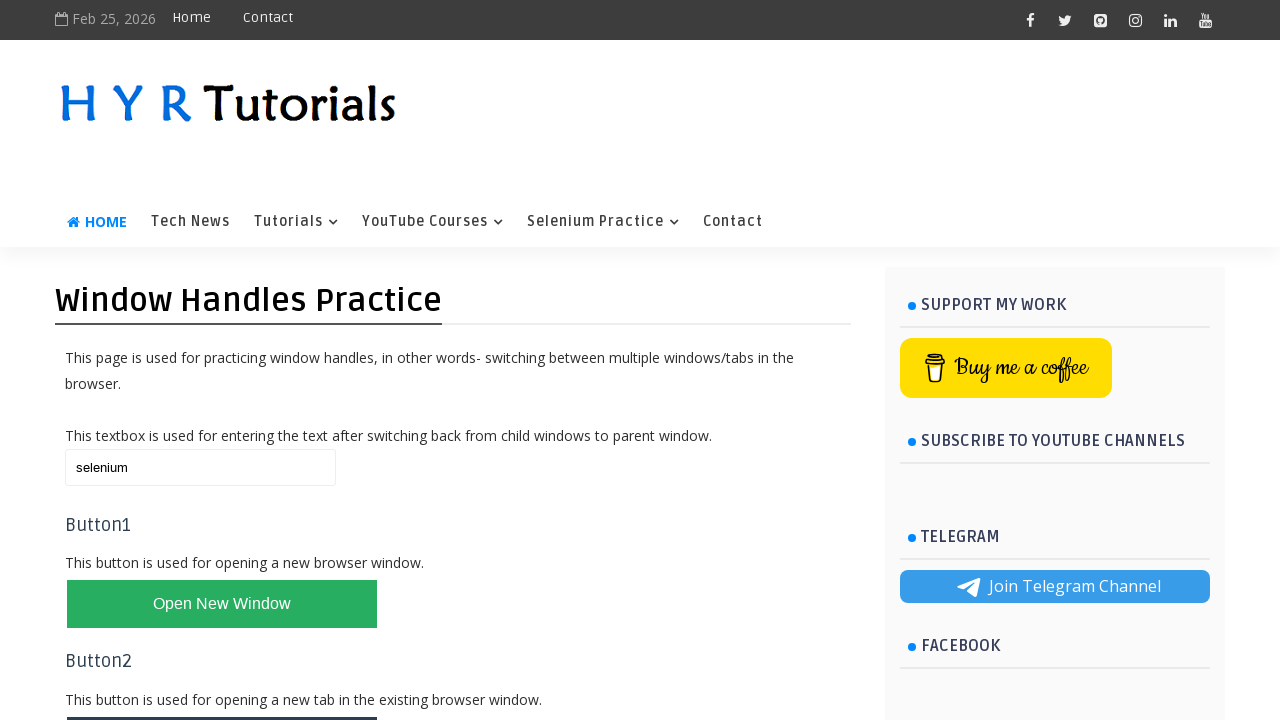